Tests panel slide functionality by clicking a flip div to toggle panel visibility up and down

Starting URL: https://anastassiakostjuk24.thkit.ee/

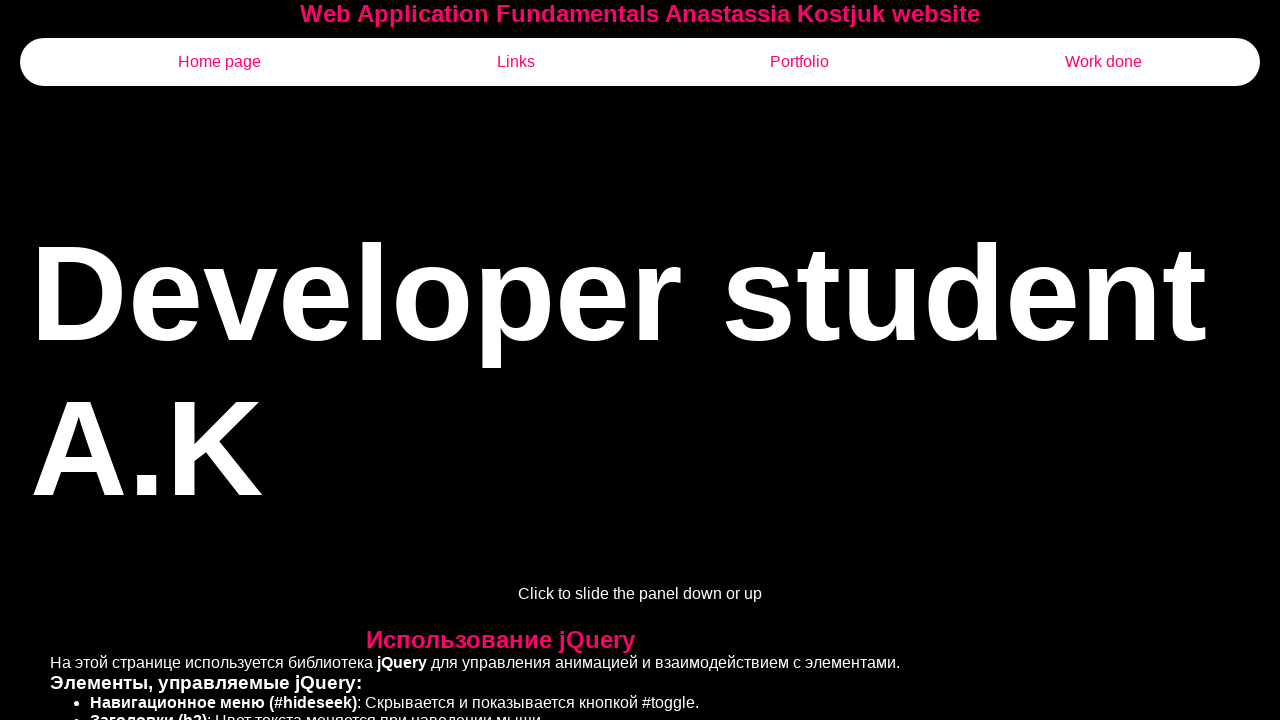

Navigated to starting URL
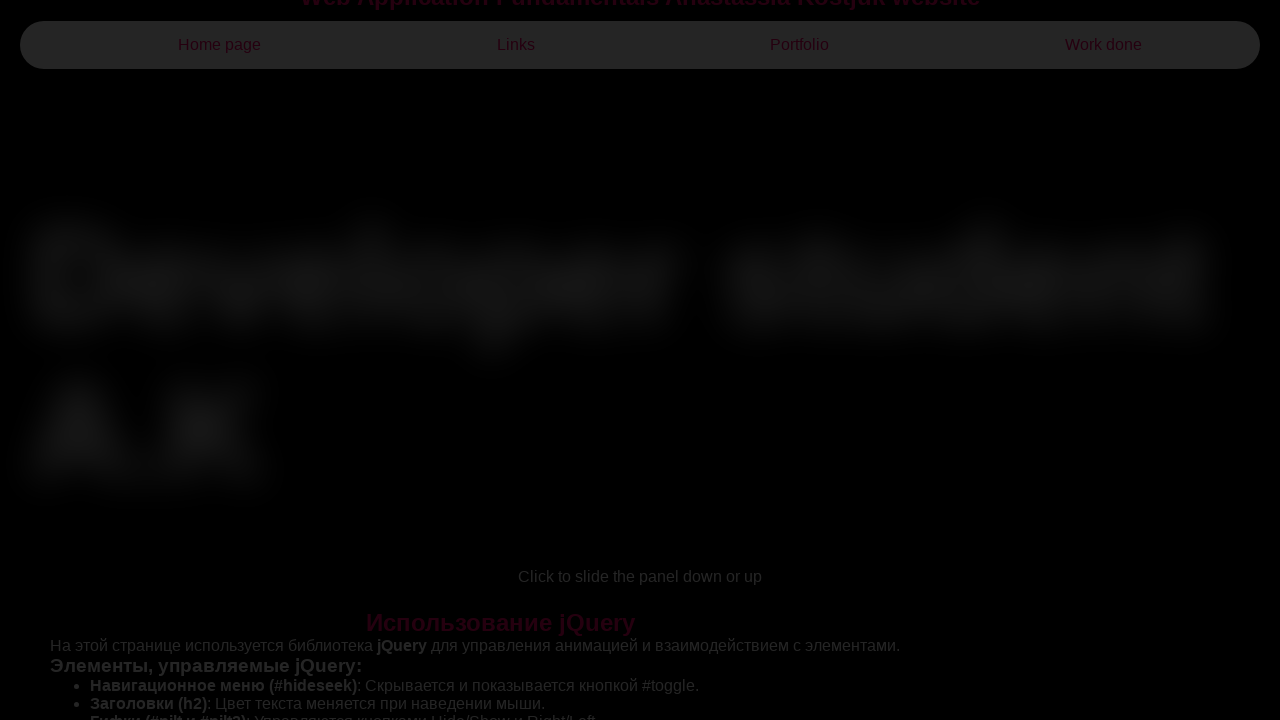

Clicked flip div to toggle panel down at (640, 419) on #flip
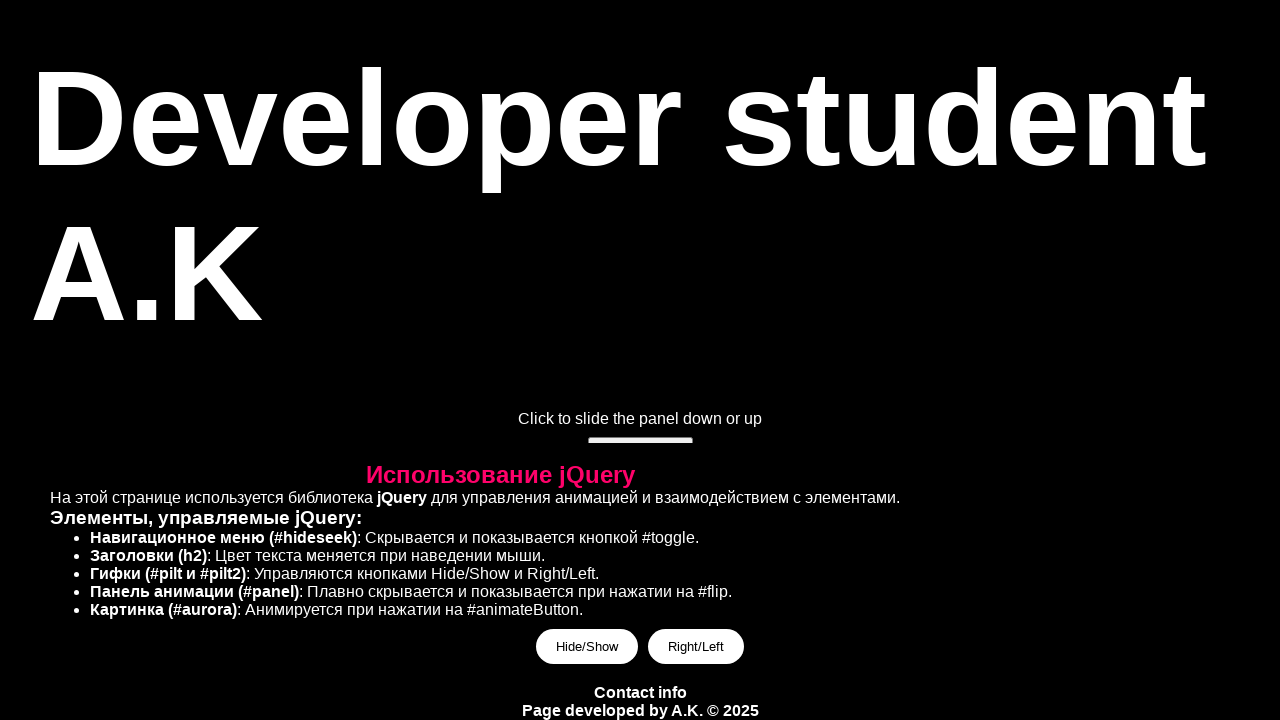

Waited 500ms for panel to slide down
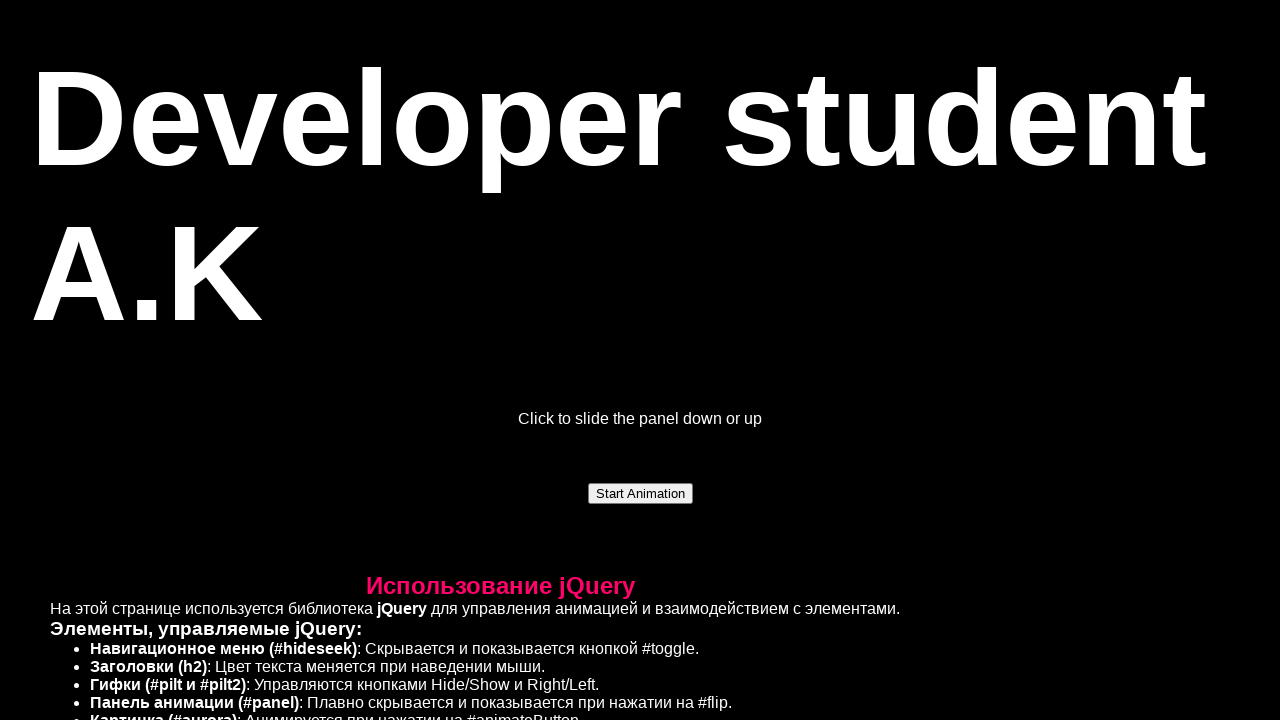

Clicked flip div again to toggle panel back up at (640, 419) on #flip
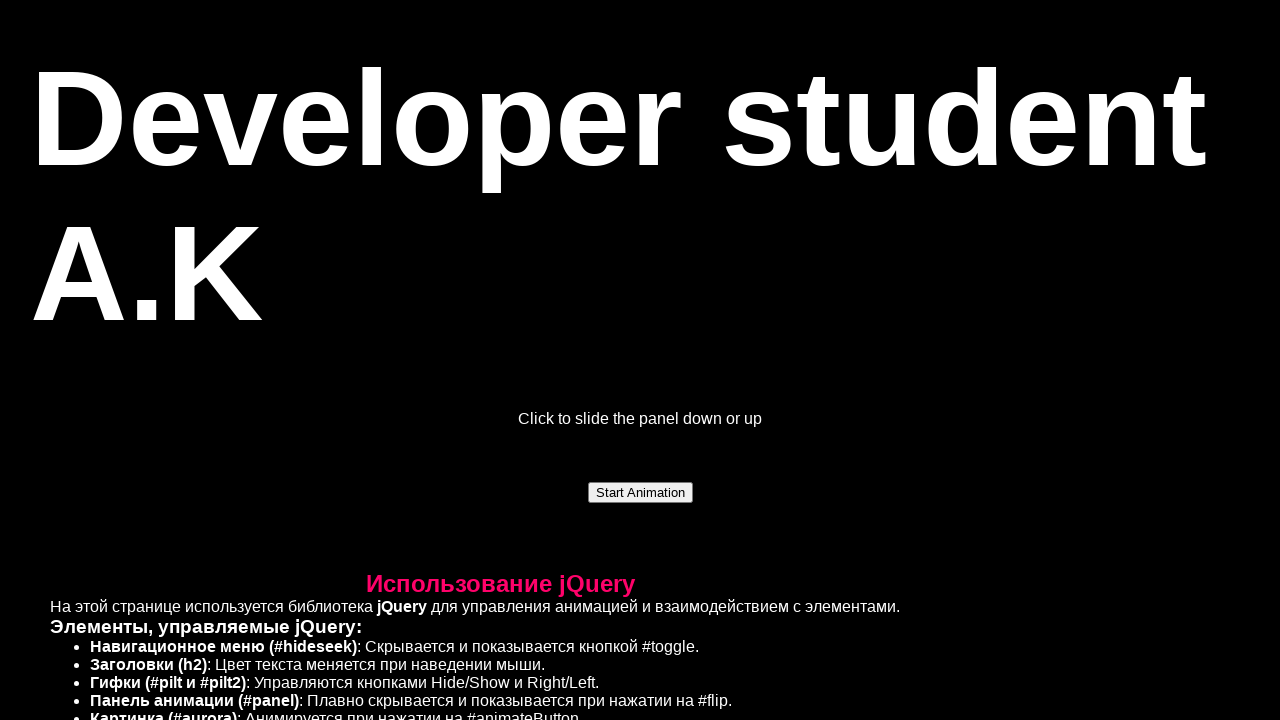

Waited 500ms for panel to slide back up to initial state
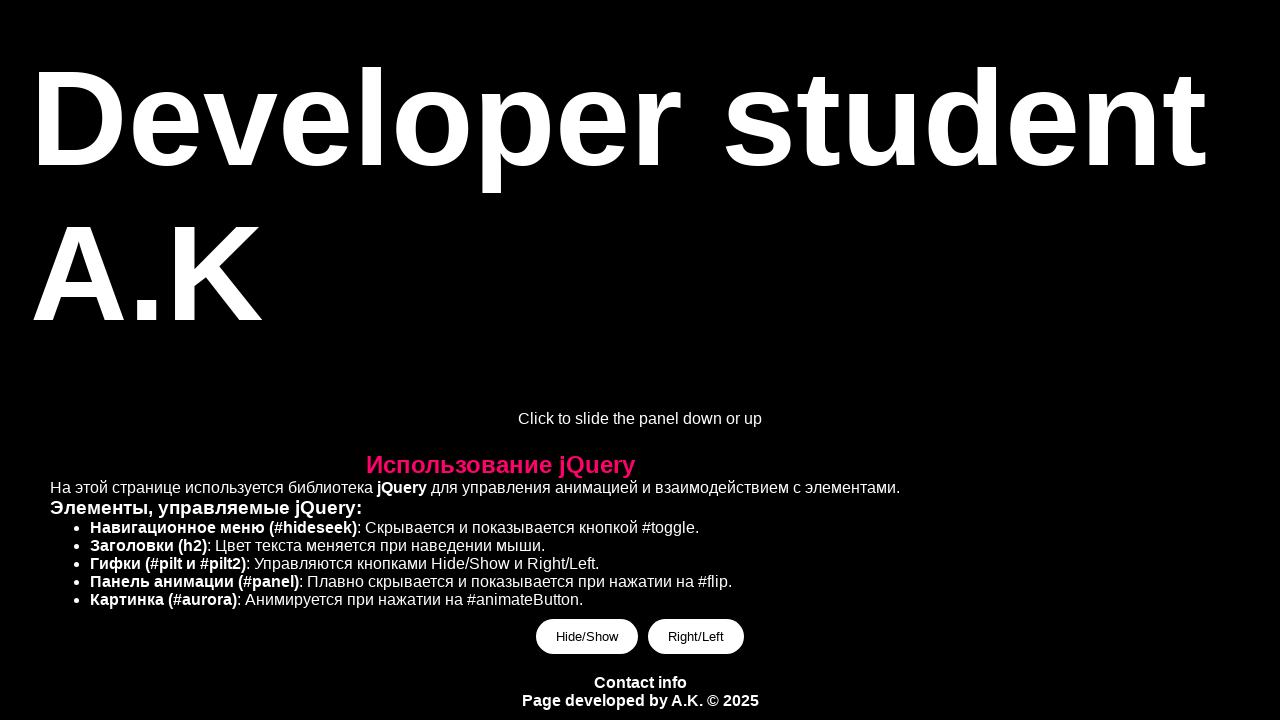

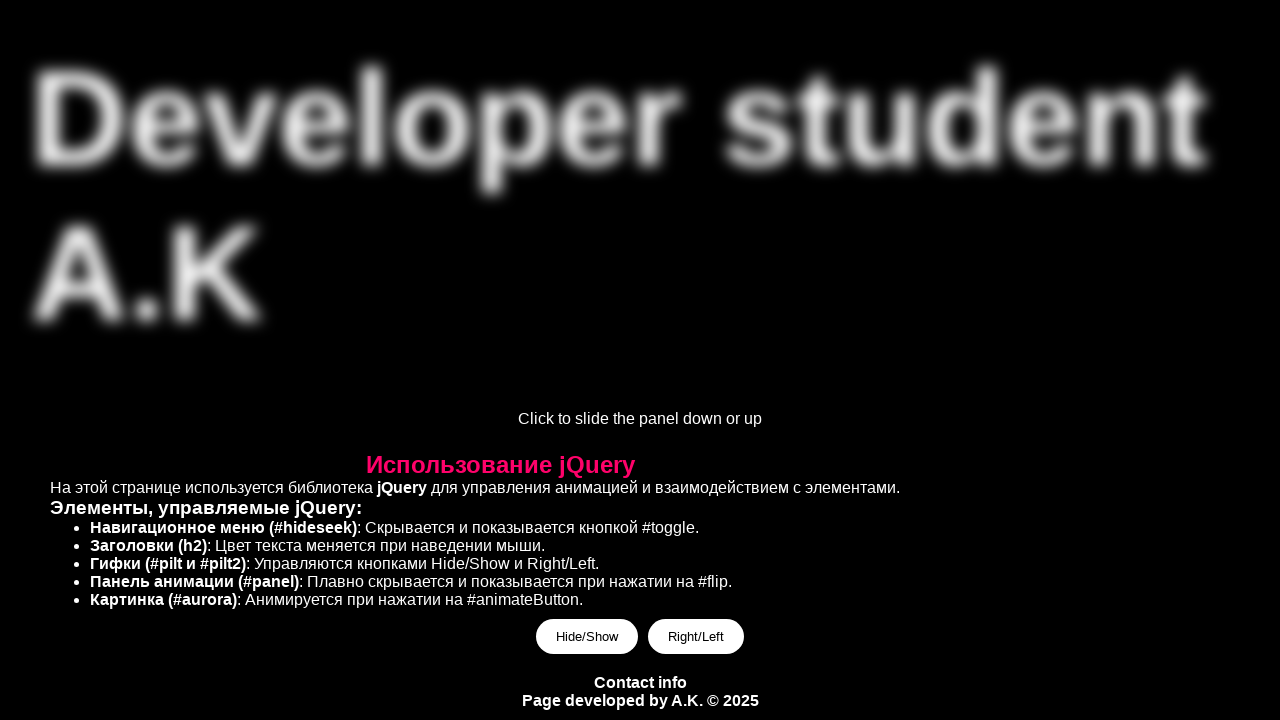